Tests the login form error handling by entering invalid credentials and verifying error message appears

Starting URL: https://www.saucedemo.com/

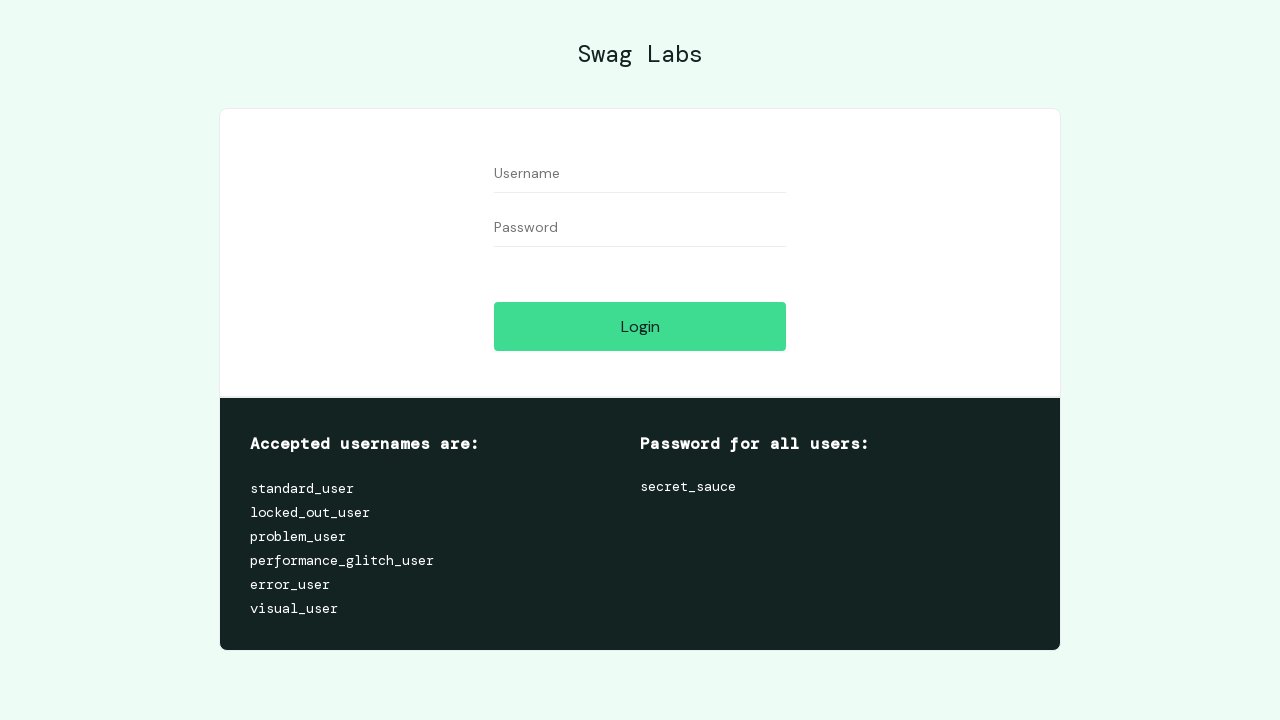

Filled username field with invalid credentials 'user' on input[name='user-name']
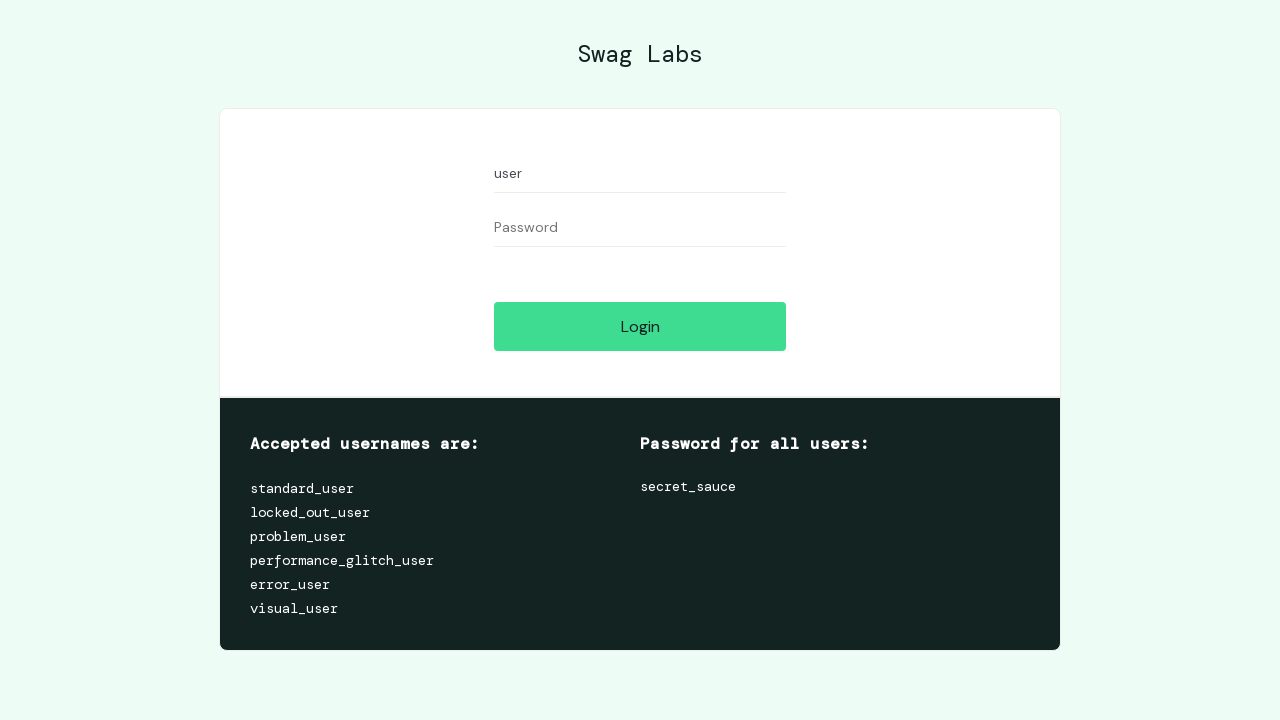

Filled password field with invalid credentials 'password' on input[name='password']
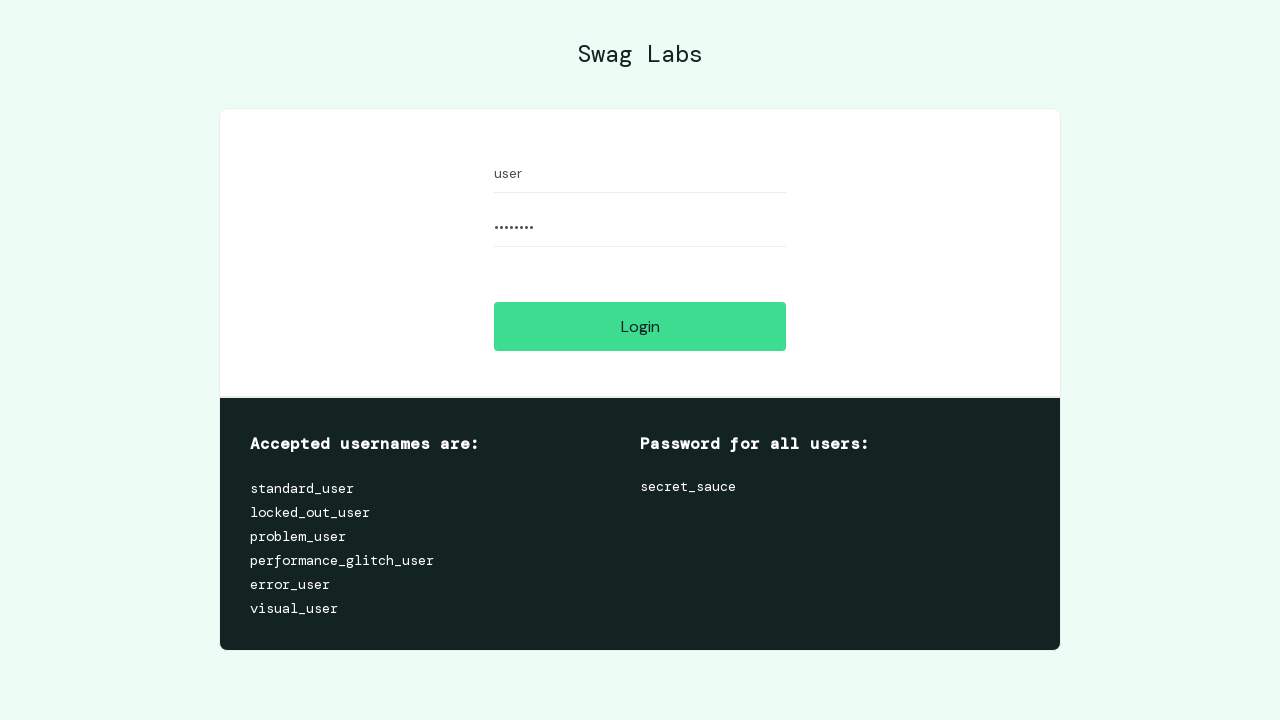

Clicked login button with invalid credentials at (640, 326) on #login-button
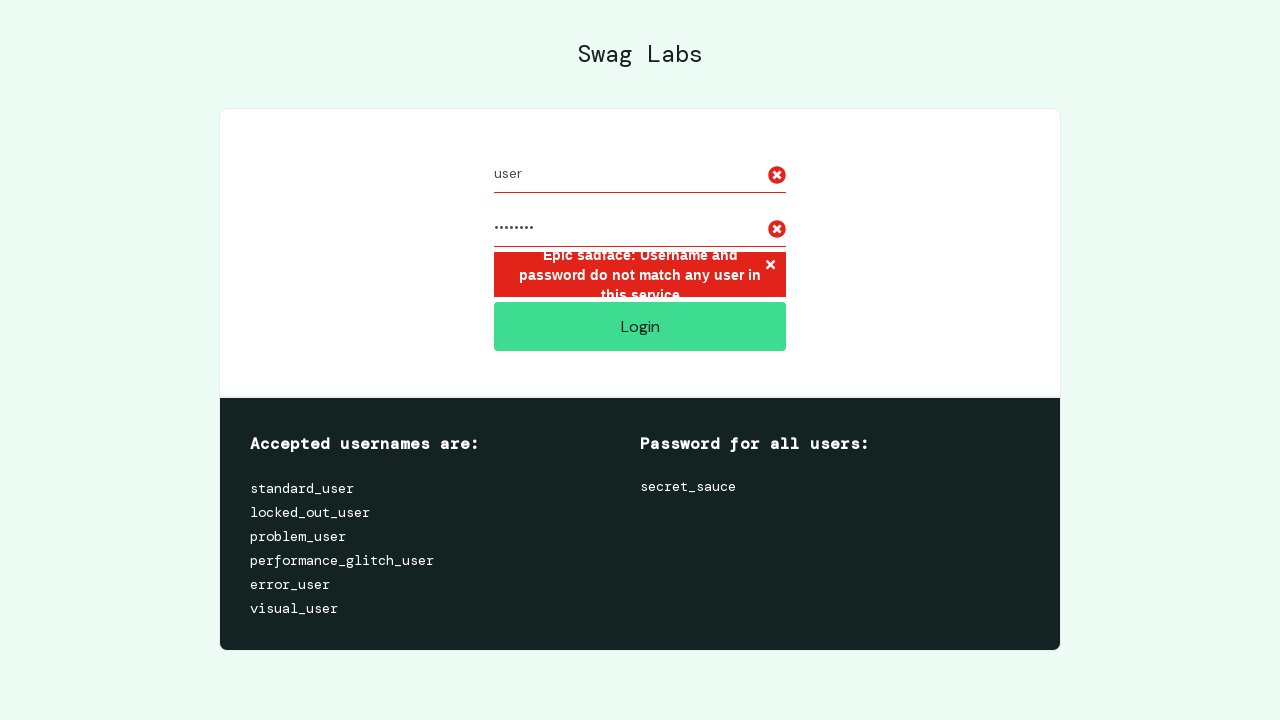

Error message appeared on login form
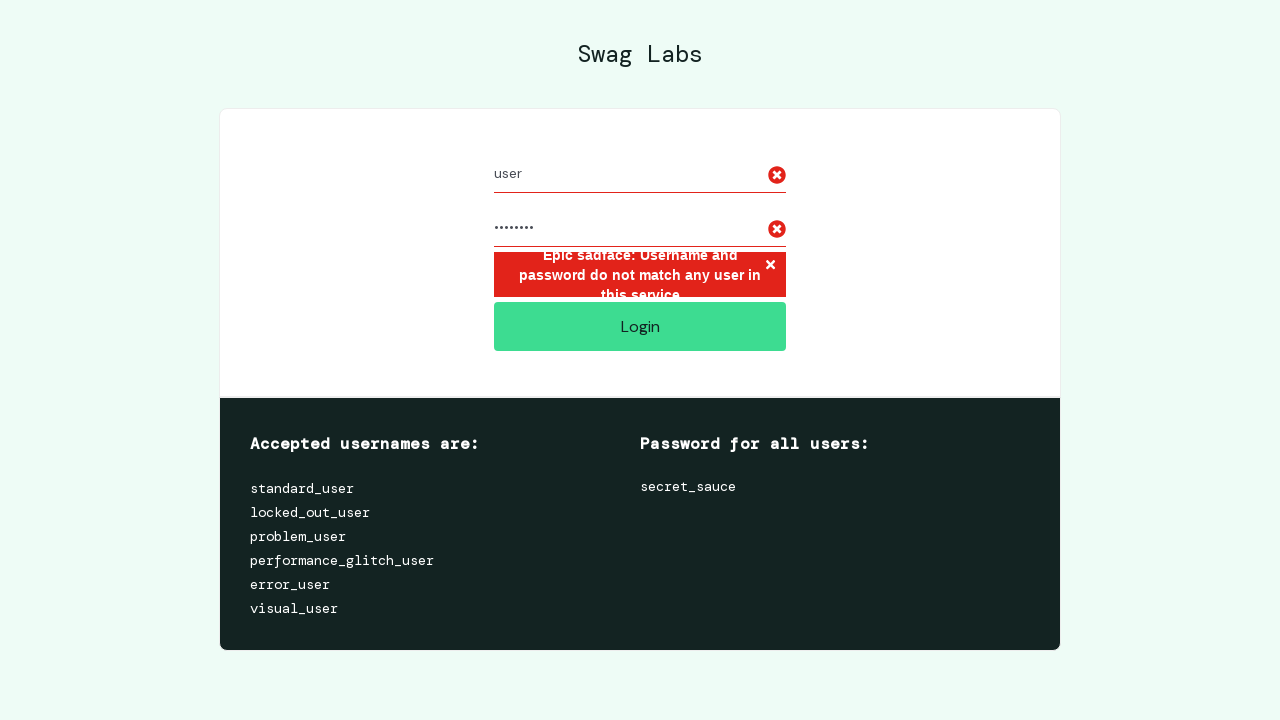

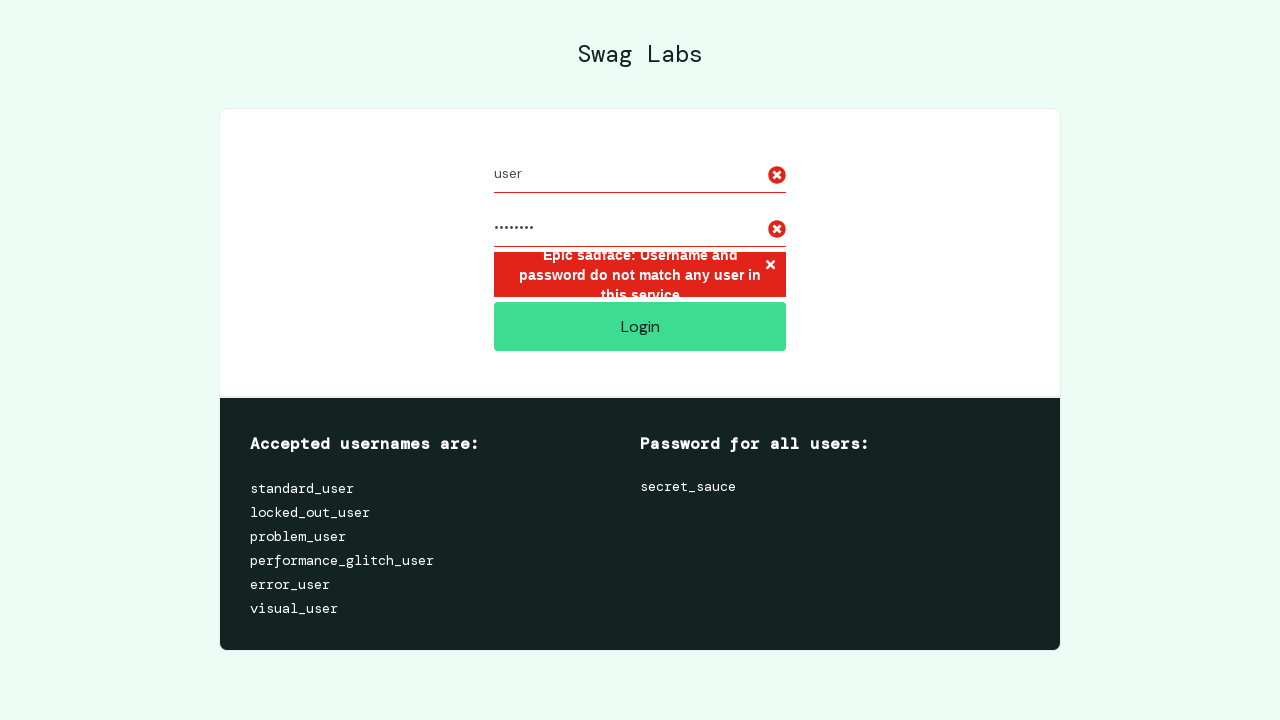